Tests navigation on a room rental website by clicking on the logo image, then navigating to the FAQ page, and finally to the Contact Us page.

Starting URL: https://www.eroomrent.in/

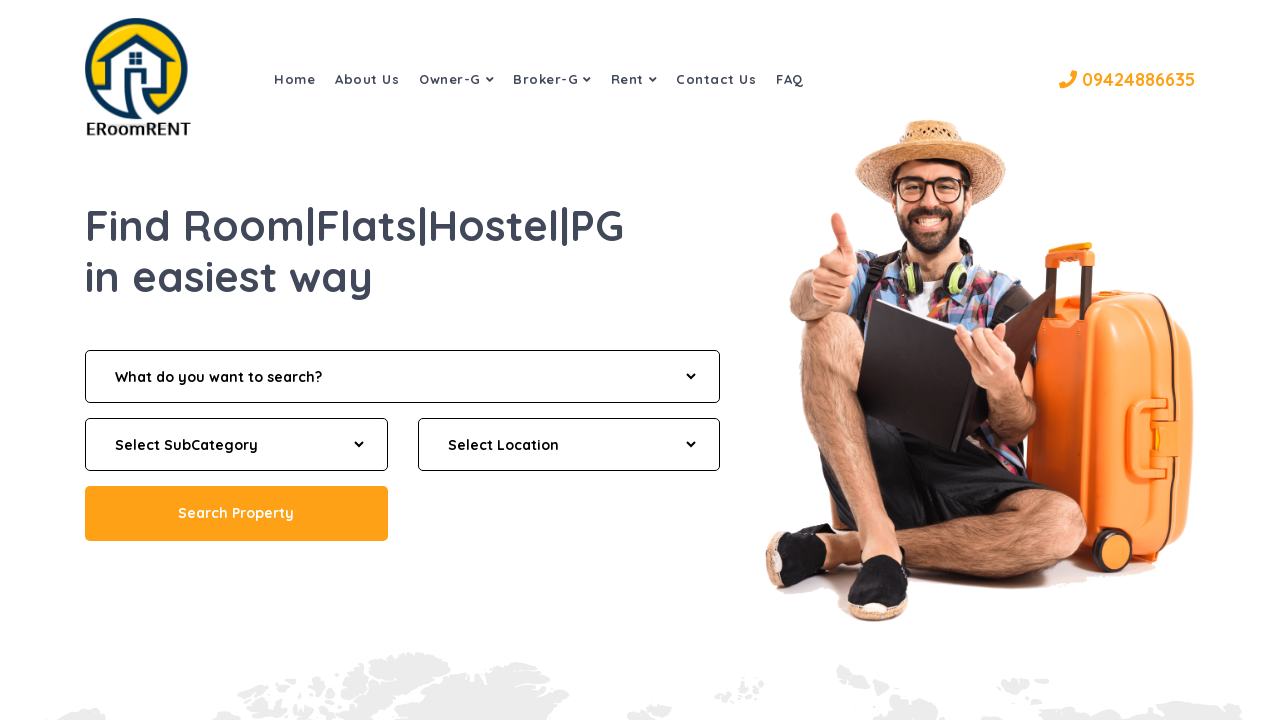

Navigation bar loaded
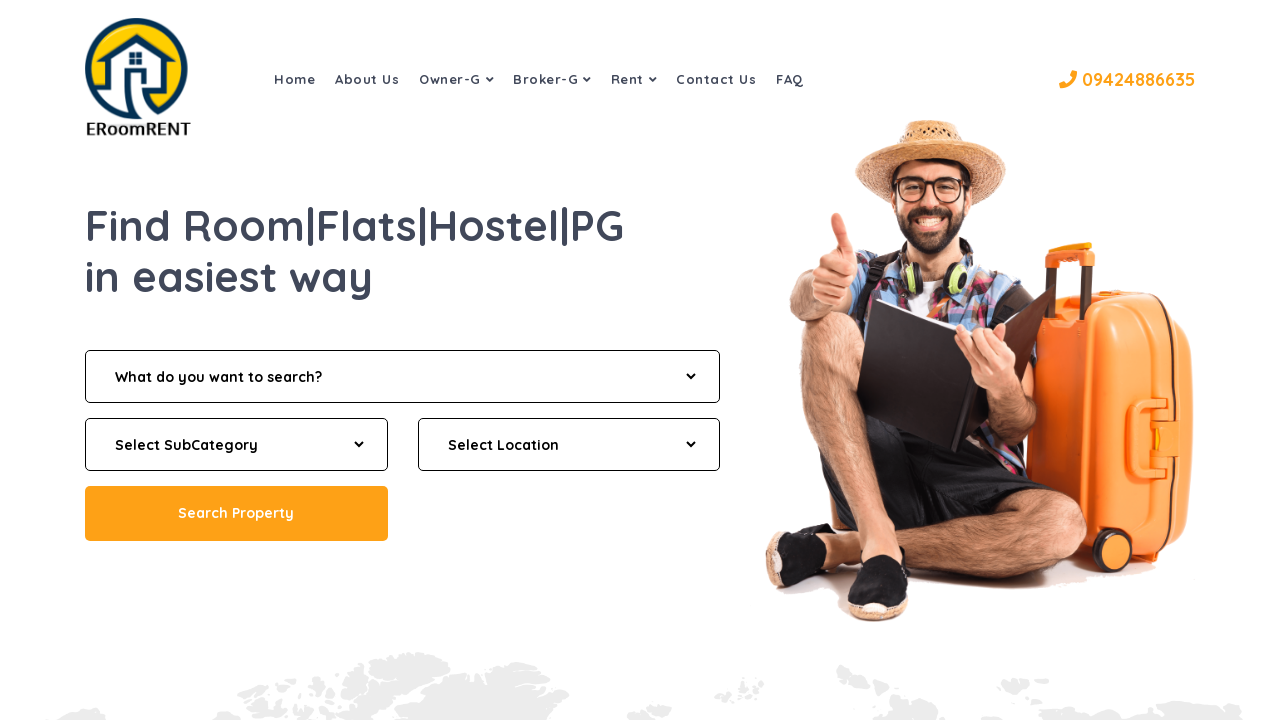

Footer loaded
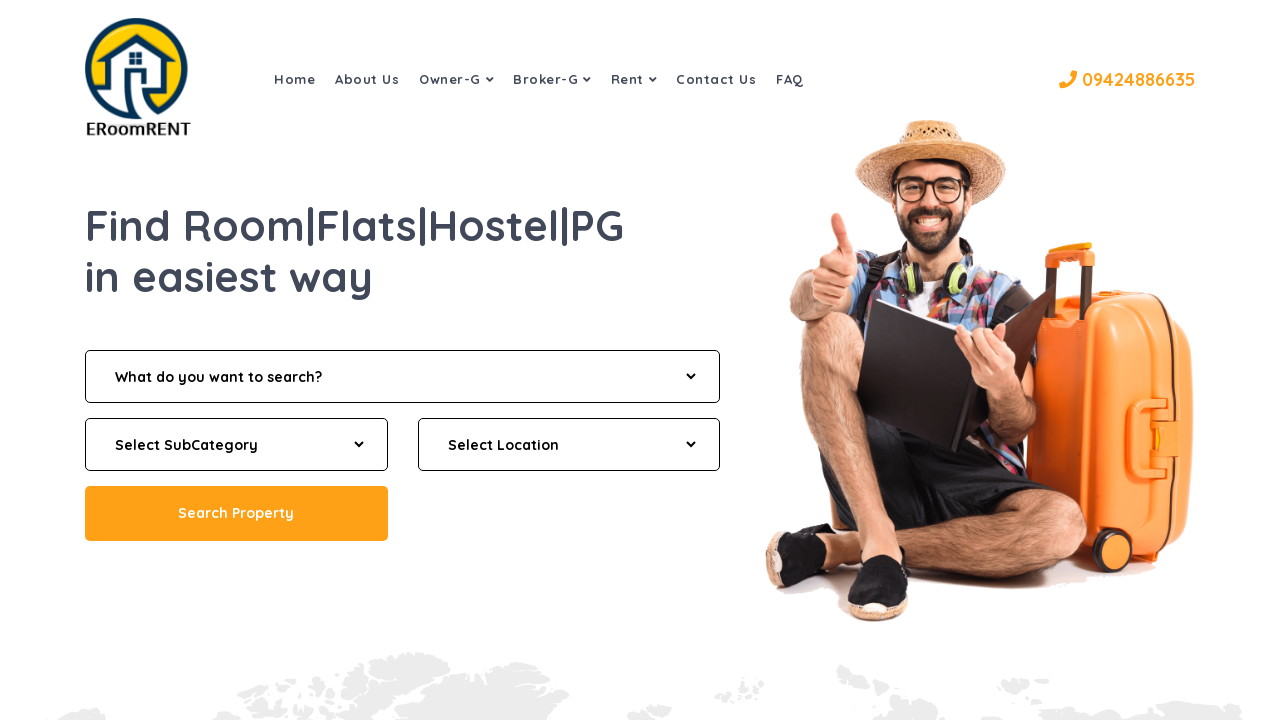

Clicked on logo image at (142, 79) on .img-fluid
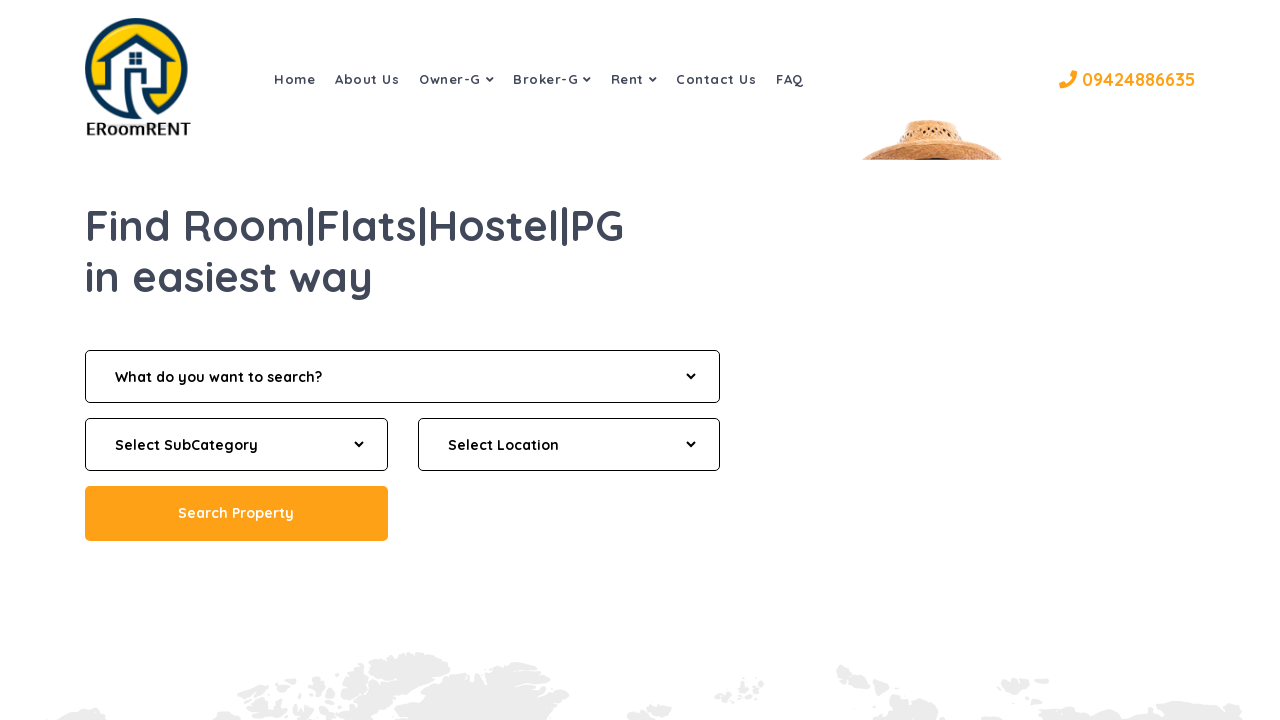

Page loaded after clicking logo
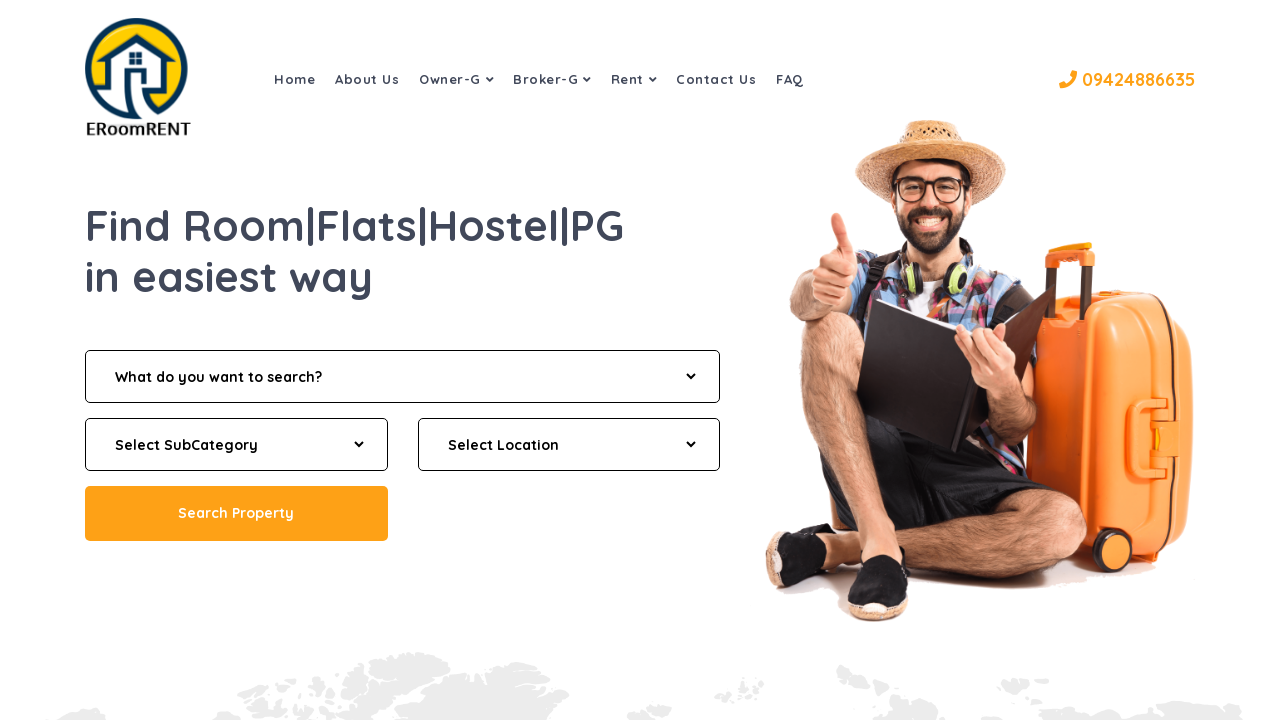

Clicked on FAQ link at (790, 79) on a:has-text('FAQ')
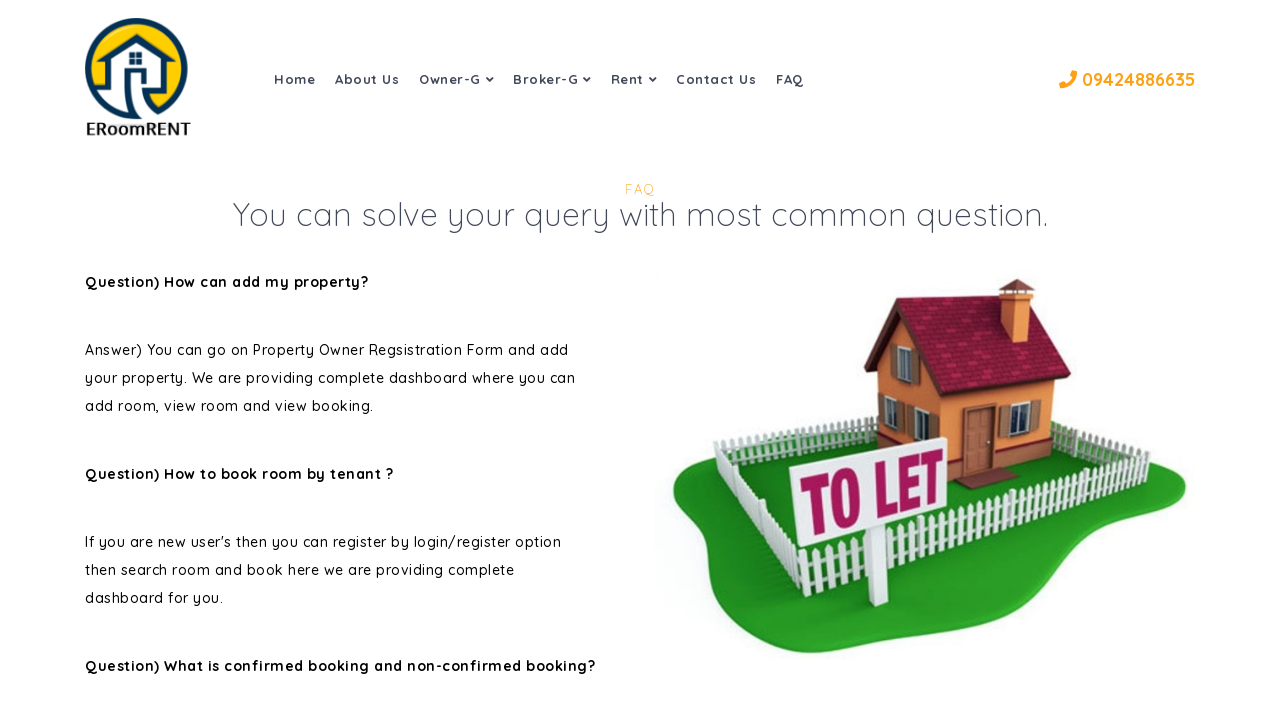

FAQ page loaded
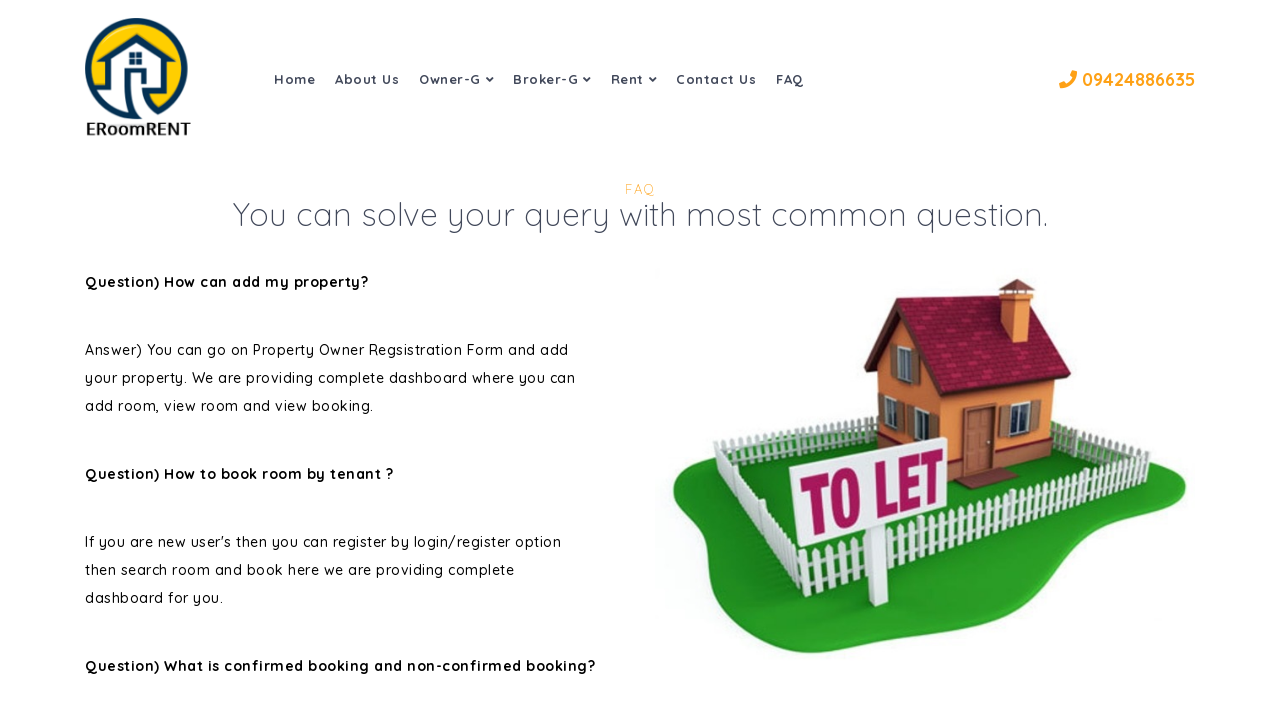

Clicked on Contact Us link at (716, 79) on a:has-text('Contact Us')
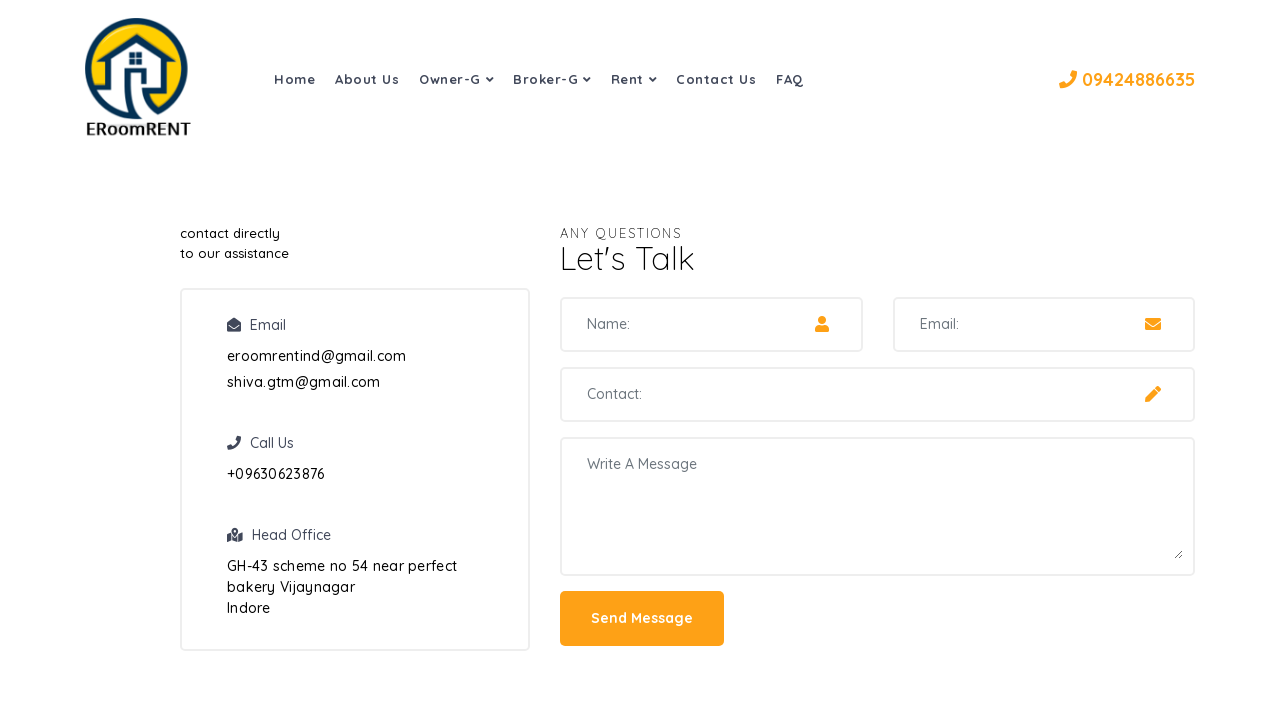

Contact Us page loaded
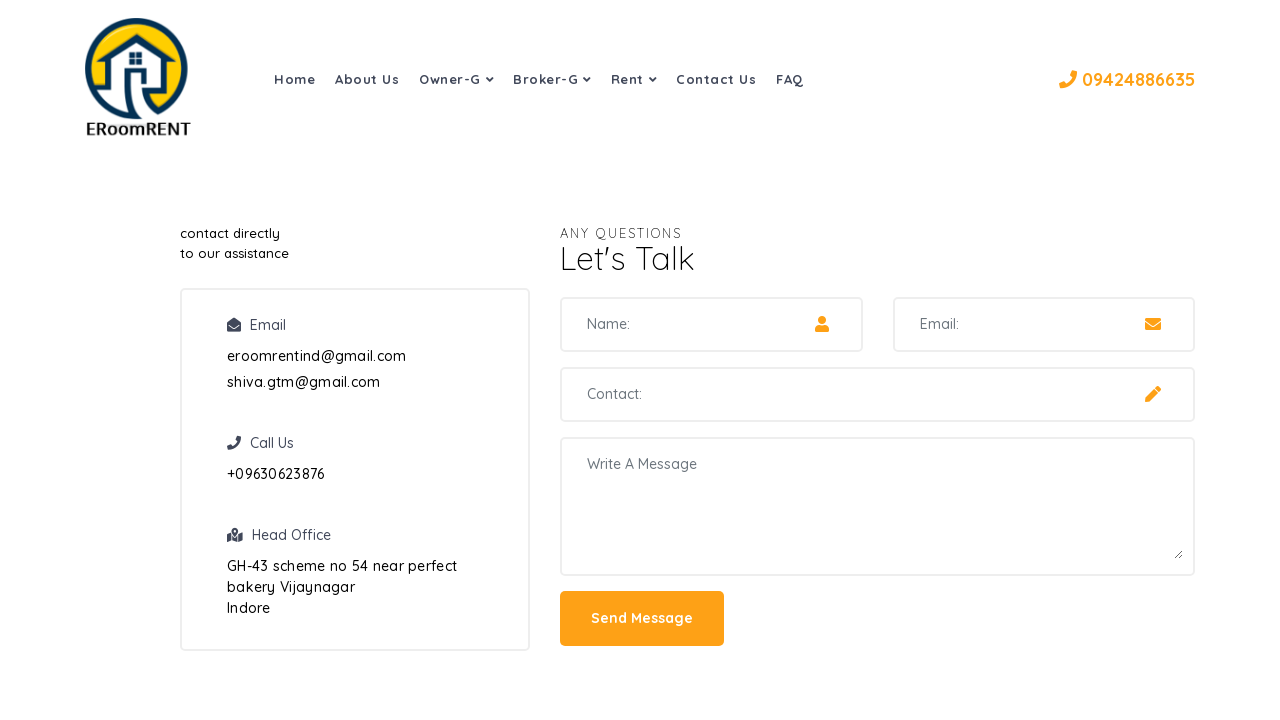

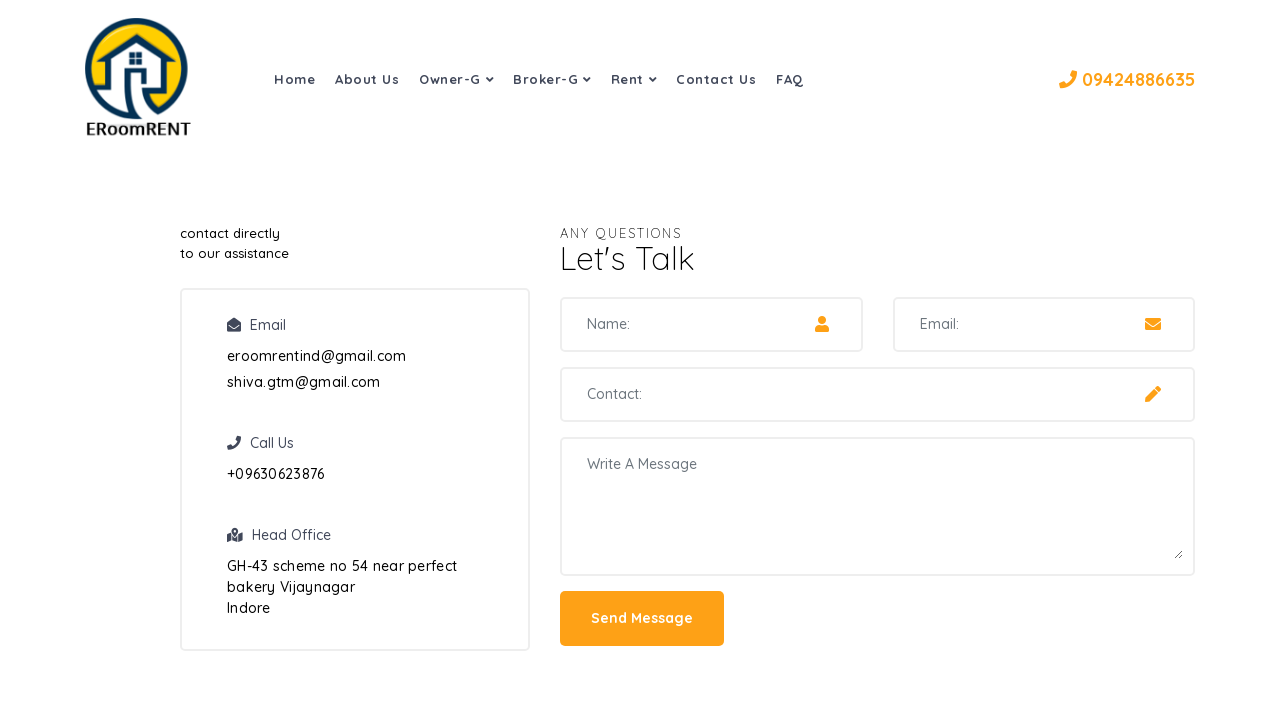